Tests that edits are saved when the input loses focus (blur)

Starting URL: https://demo.playwright.dev/todomvc

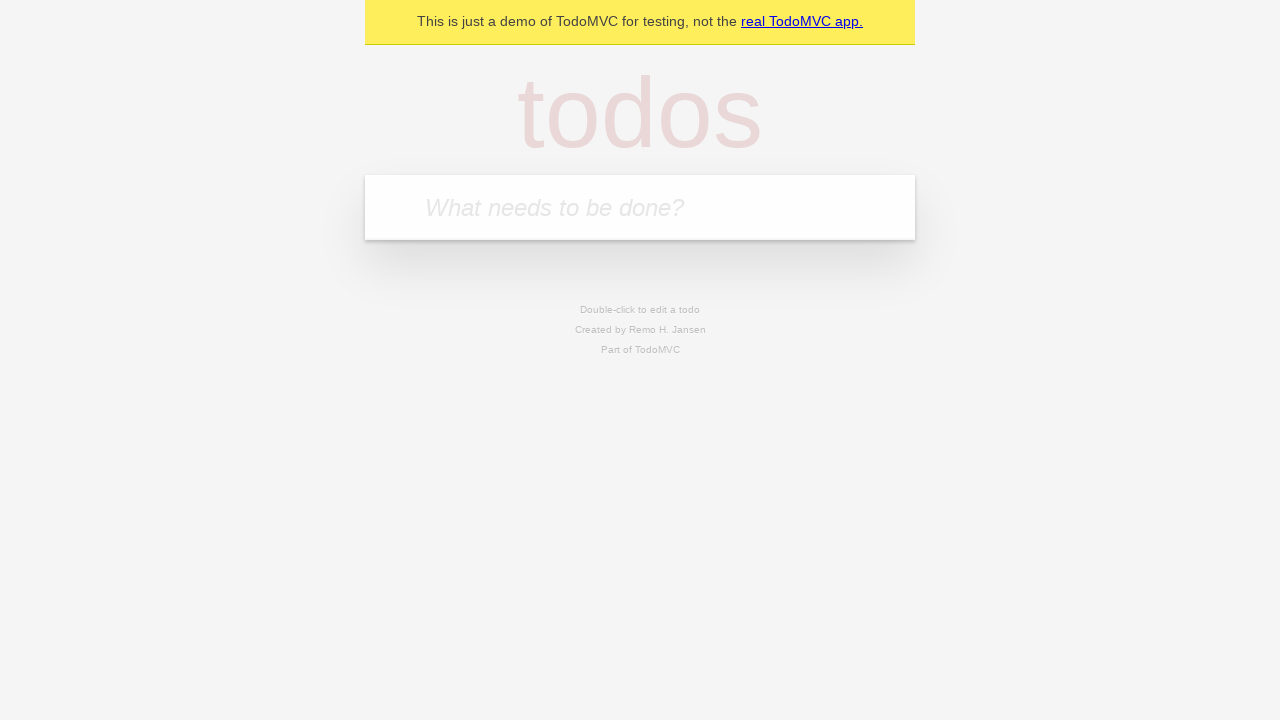

Filled todo input with 'buy some cheese' on internal:attr=[placeholder="What needs to be done?"i]
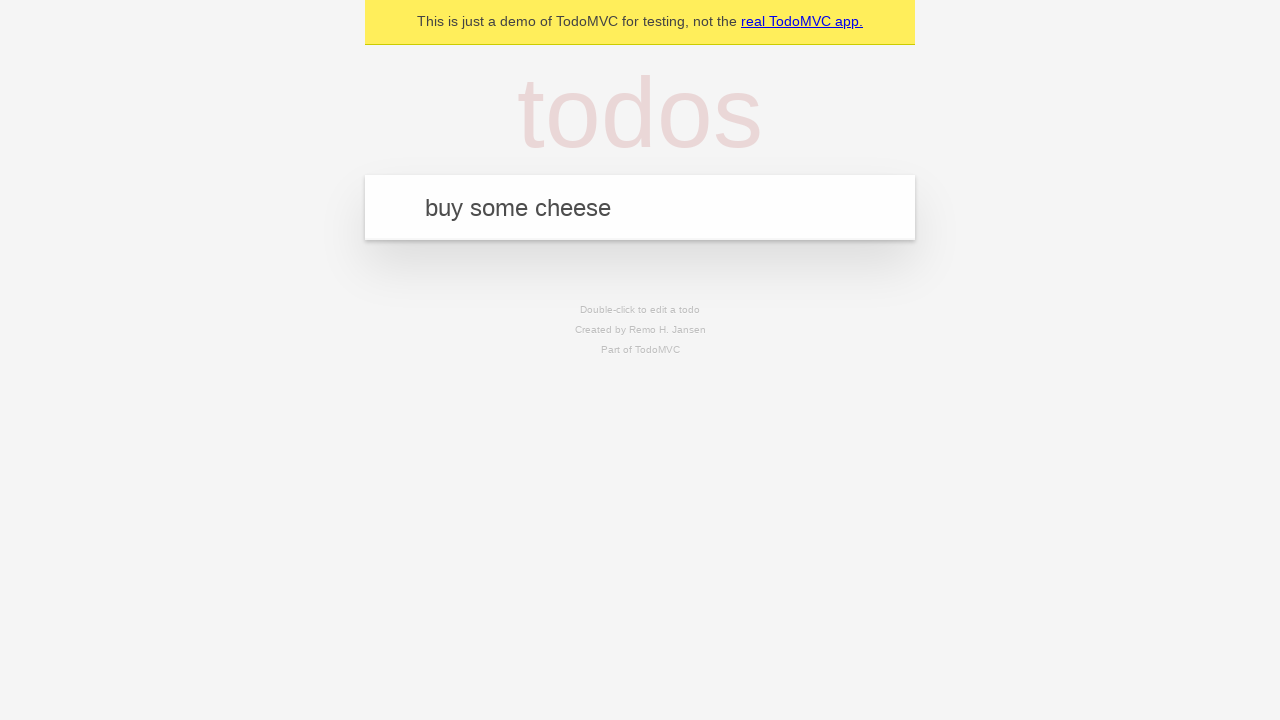

Pressed Enter to create first todo on internal:attr=[placeholder="What needs to be done?"i]
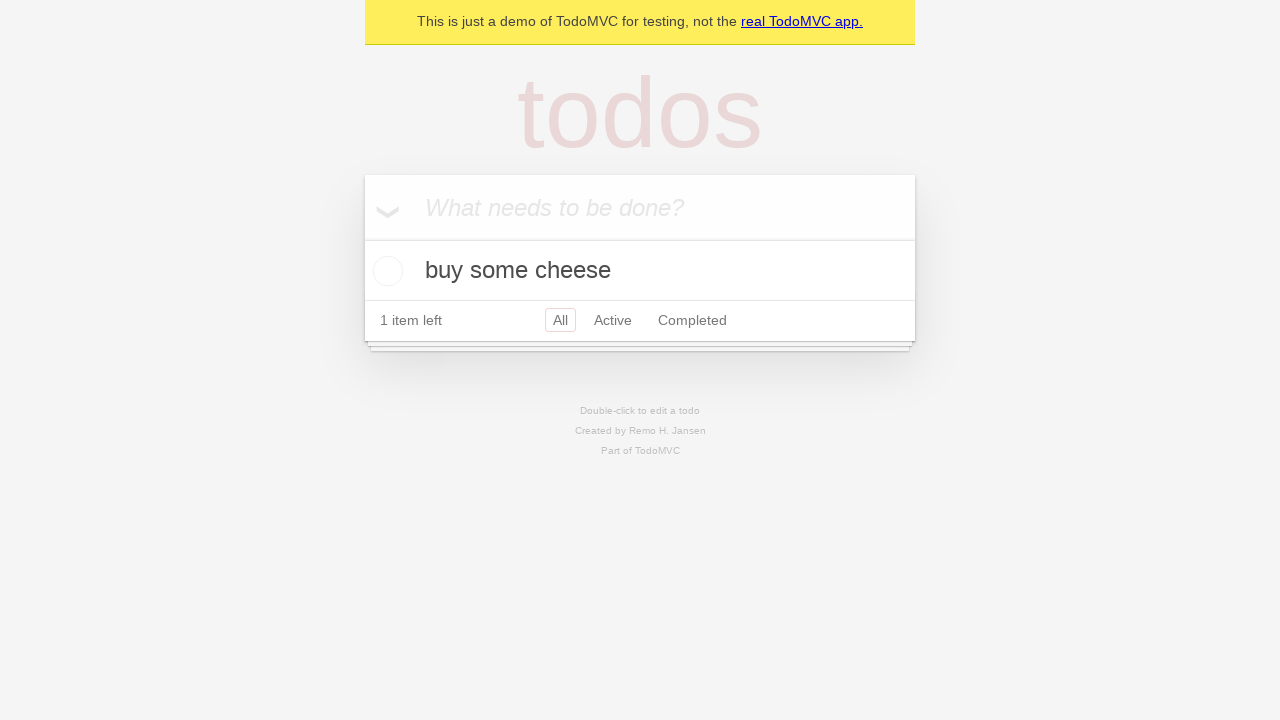

Filled todo input with 'feed the cat' on internal:attr=[placeholder="What needs to be done?"i]
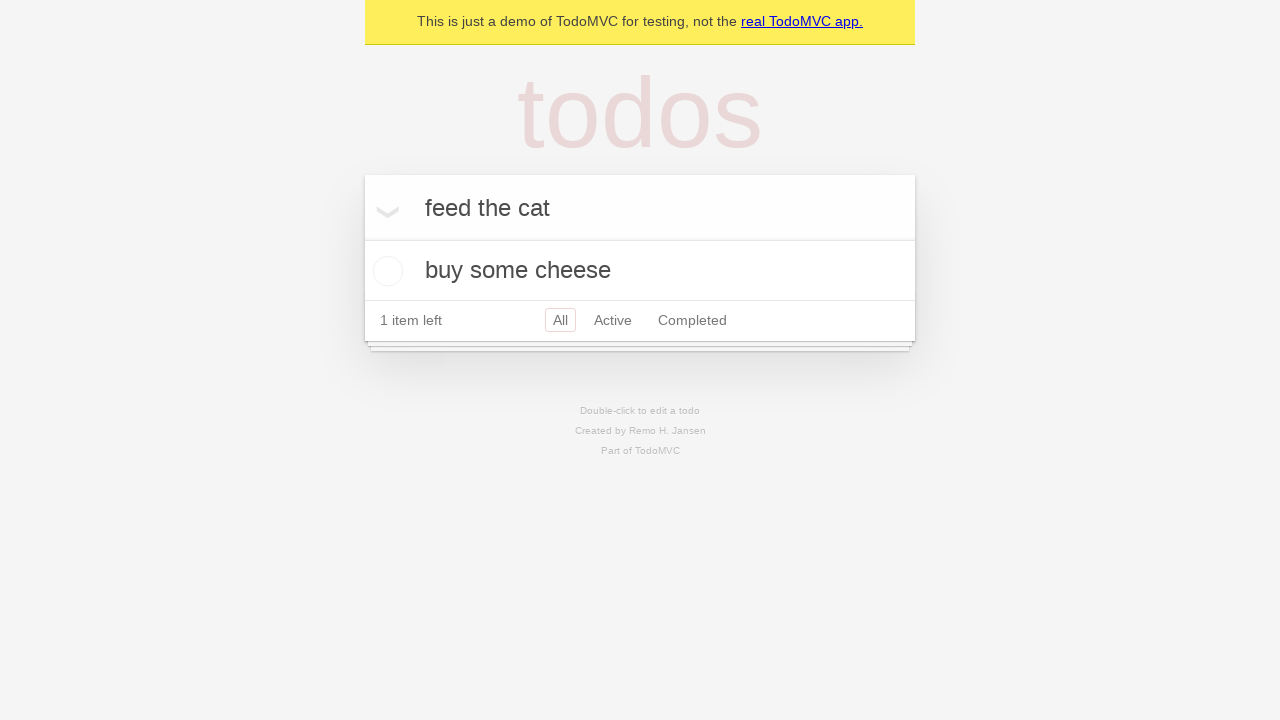

Pressed Enter to create second todo on internal:attr=[placeholder="What needs to be done?"i]
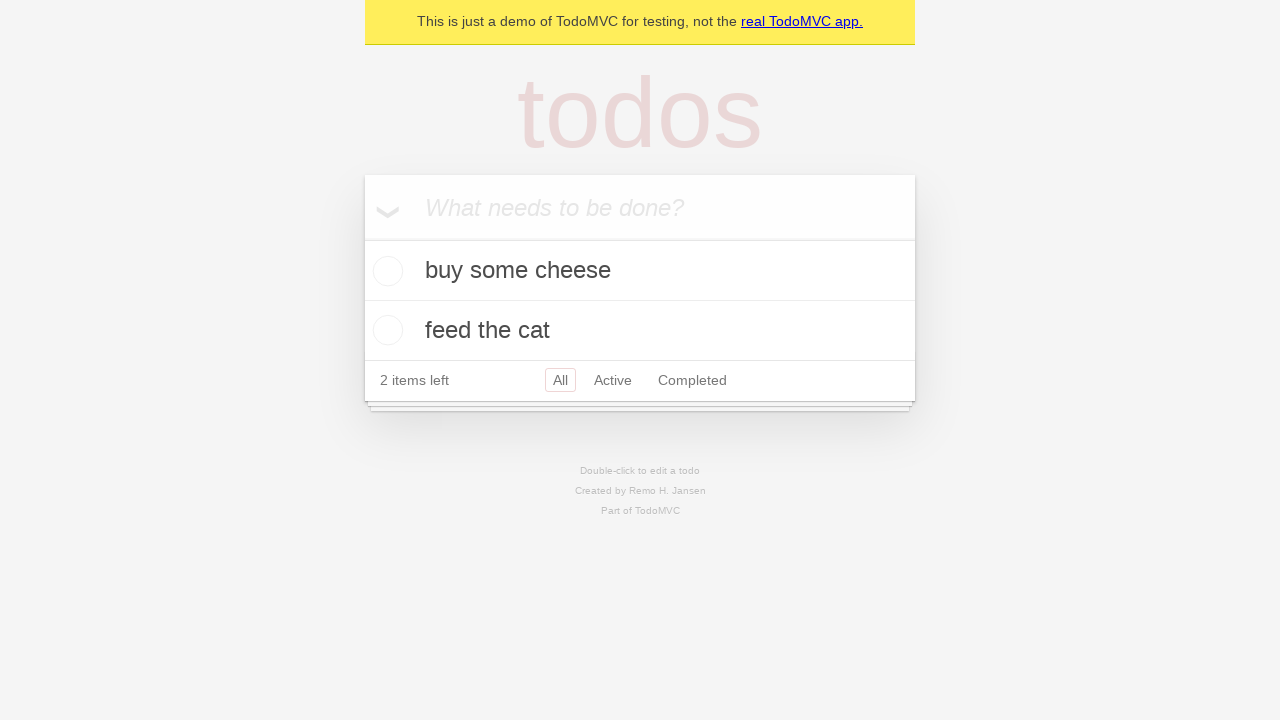

Filled todo input with 'book a doctors appointment' on internal:attr=[placeholder="What needs to be done?"i]
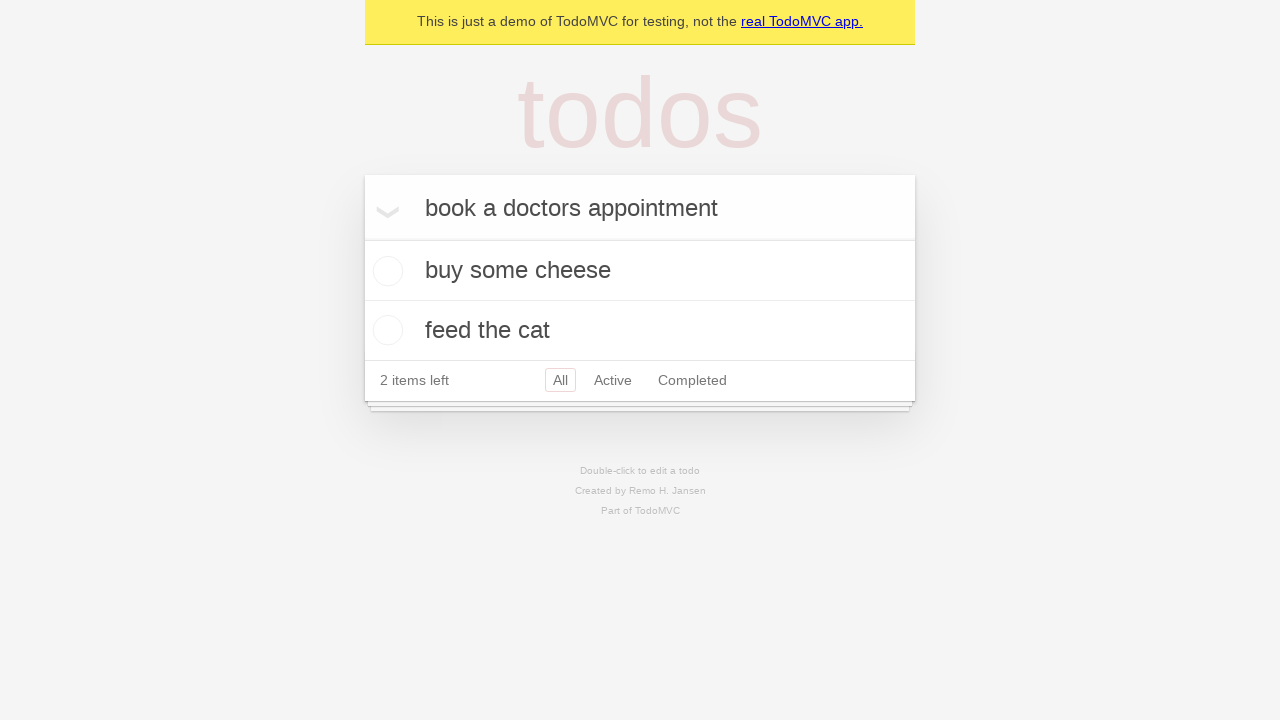

Pressed Enter to create third todo on internal:attr=[placeholder="What needs to be done?"i]
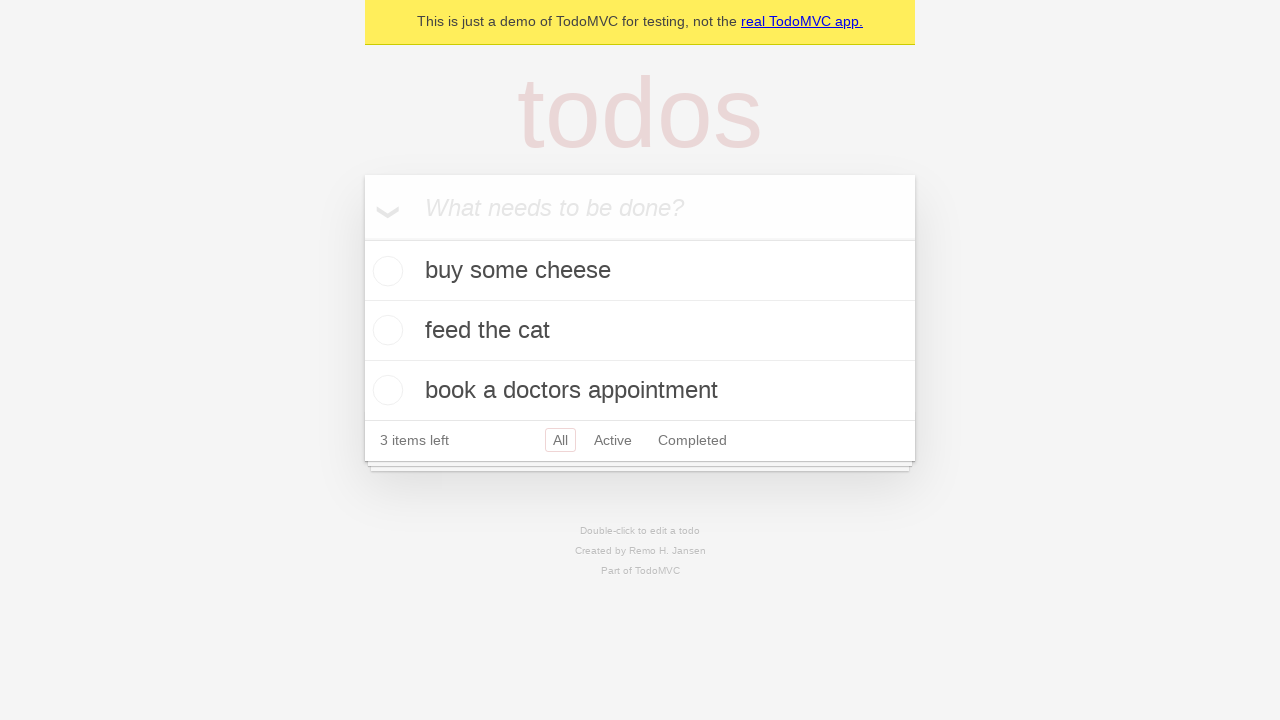

Confirmed all 3 todos have been created
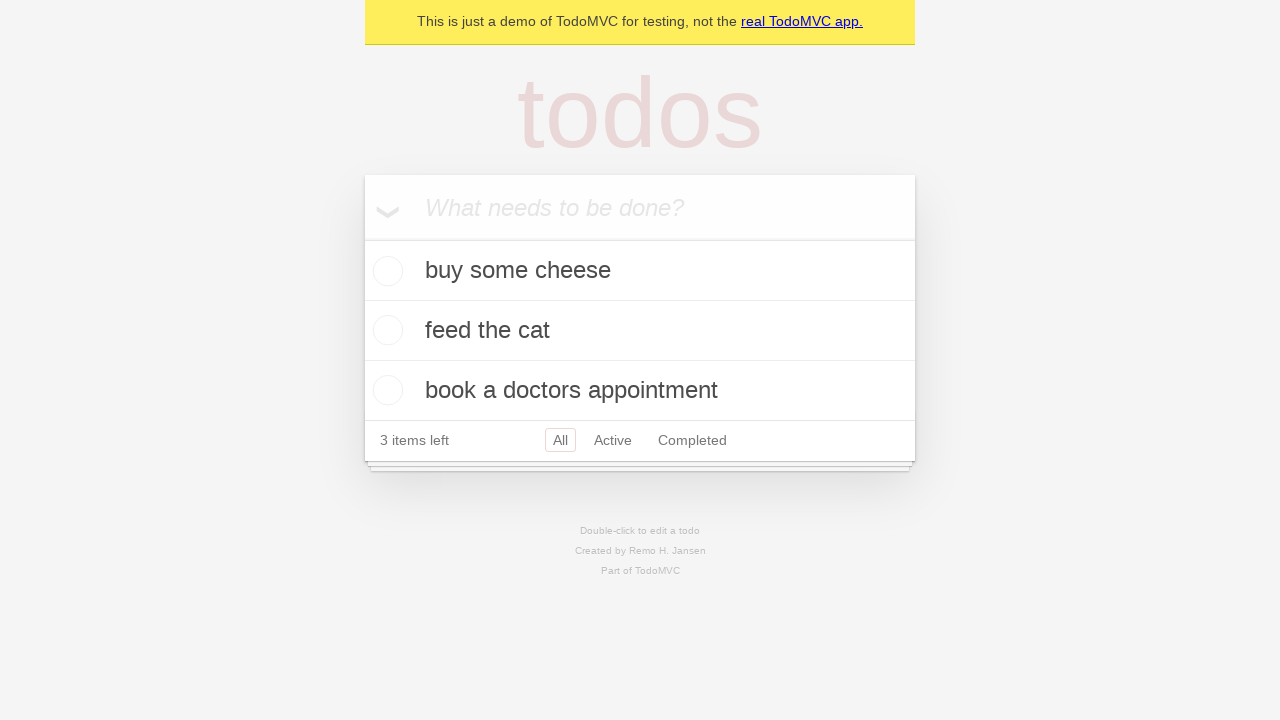

Double-clicked second todo to enter edit mode at (640, 331) on [data-testid='todo-item'] >> nth=1
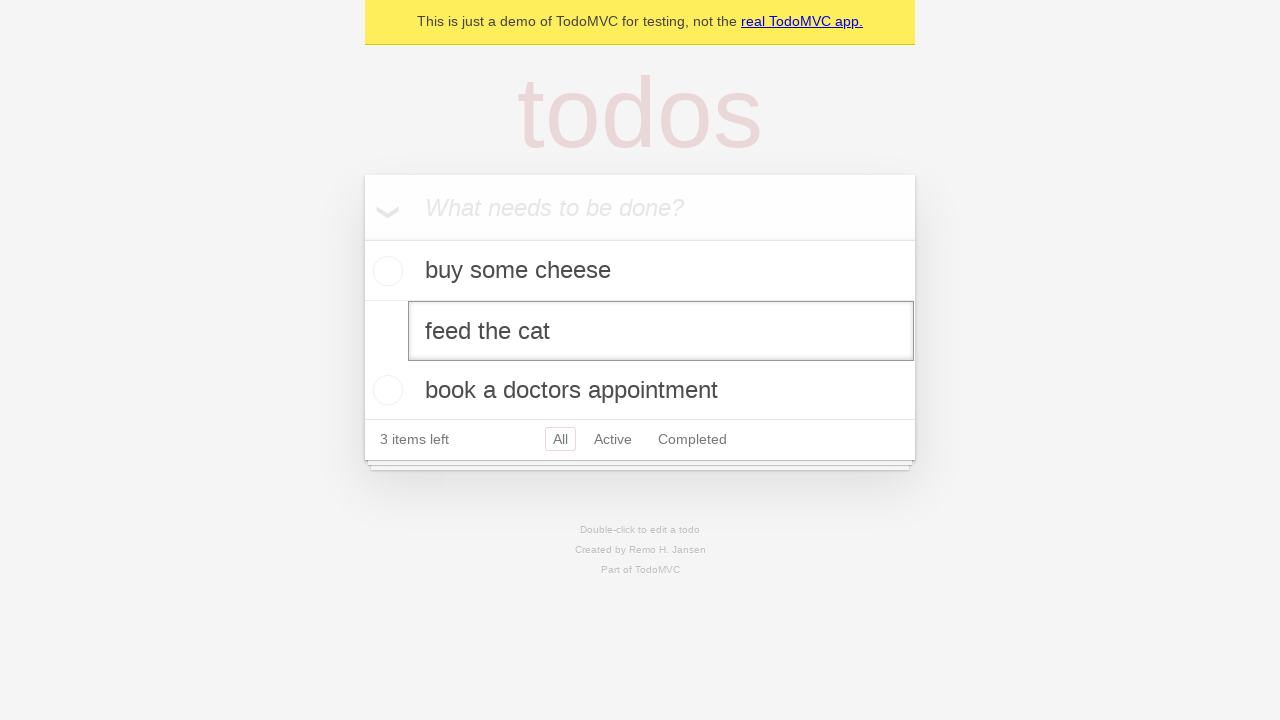

Changed todo text to 'buy some sausages' on [data-testid='todo-item'] >> nth=1 >> internal:role=textbox[name="Edit"i]
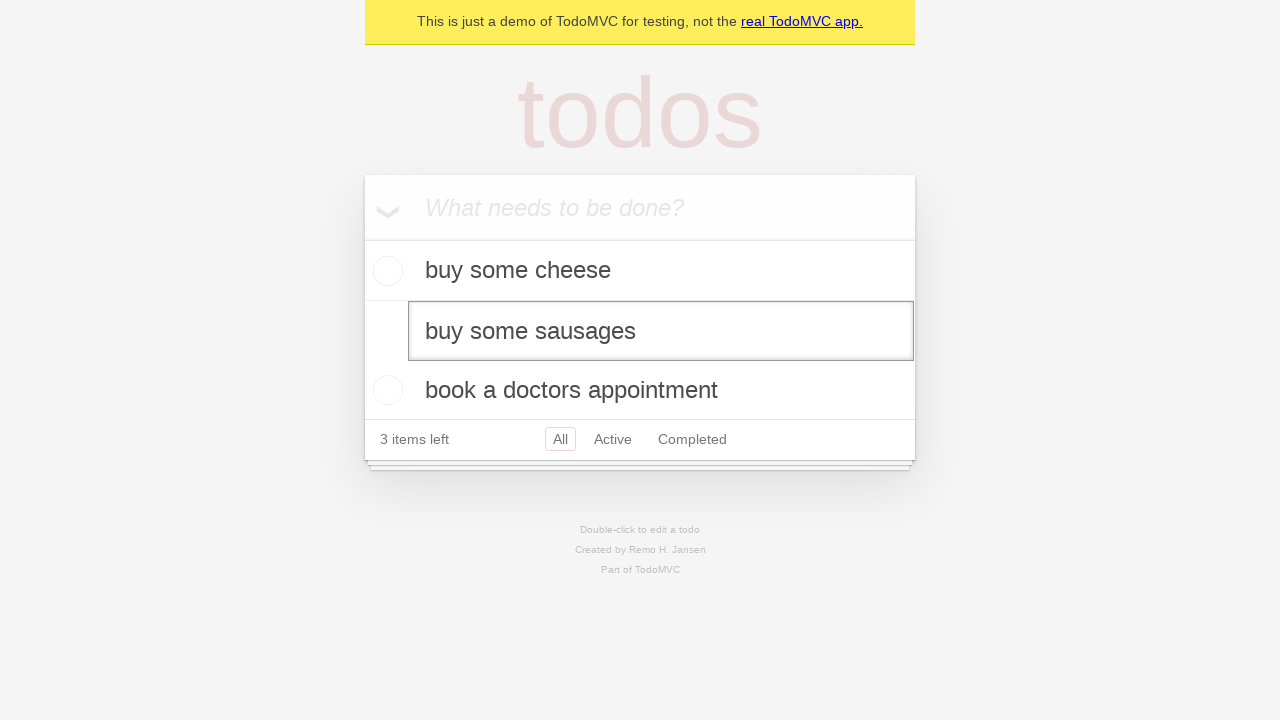

Blurred the edit field to save changes
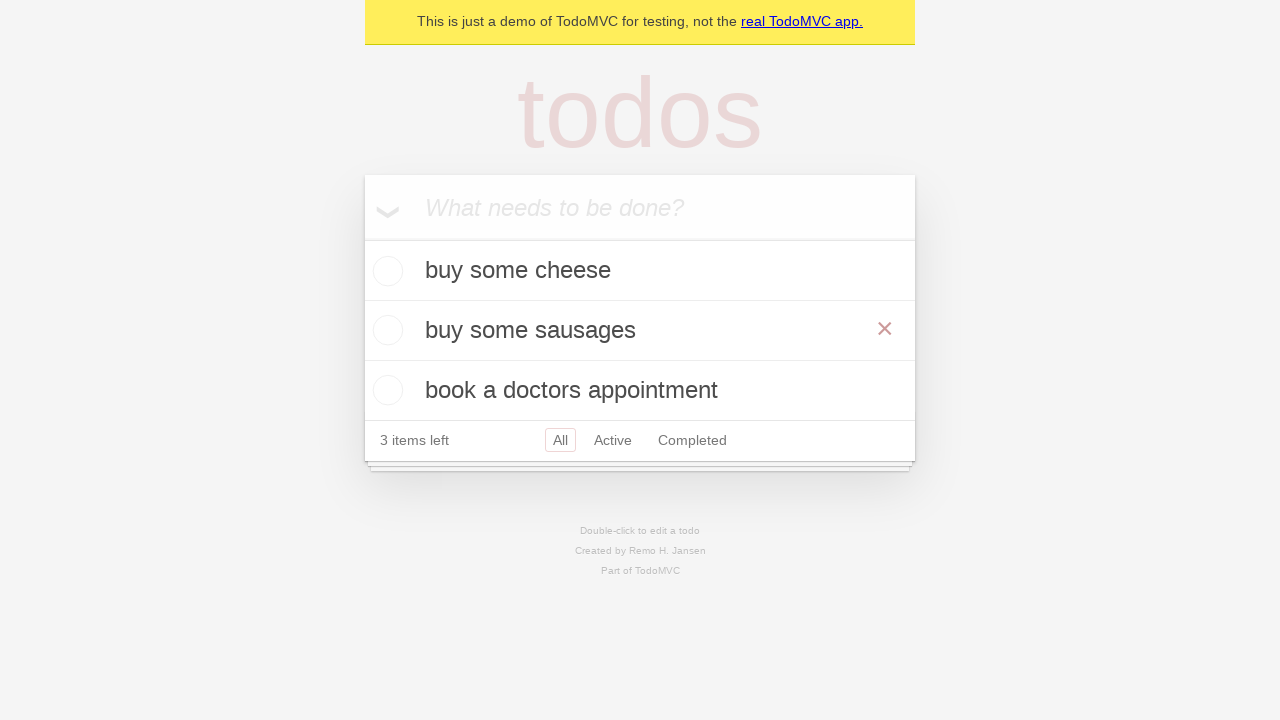

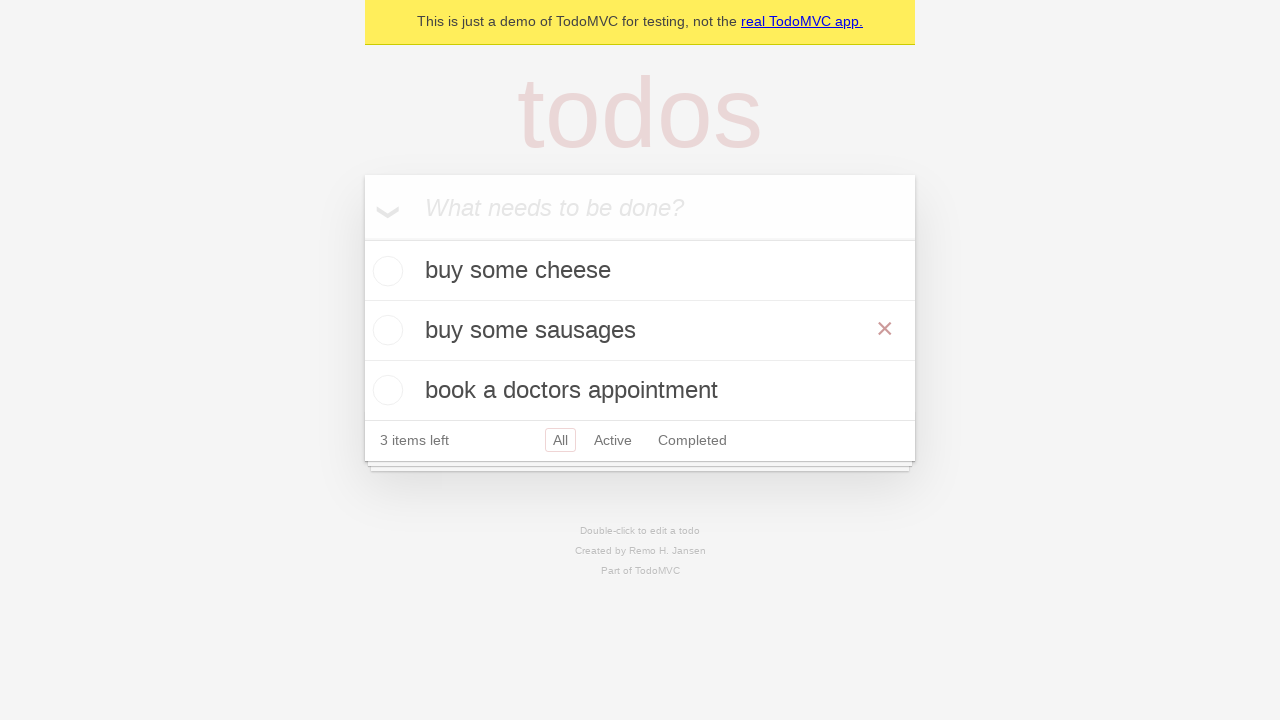